Tests alert popup handling by triggering a prompt alert, entering text, and accepting it

Starting URL: https://demoqa.com/alerts

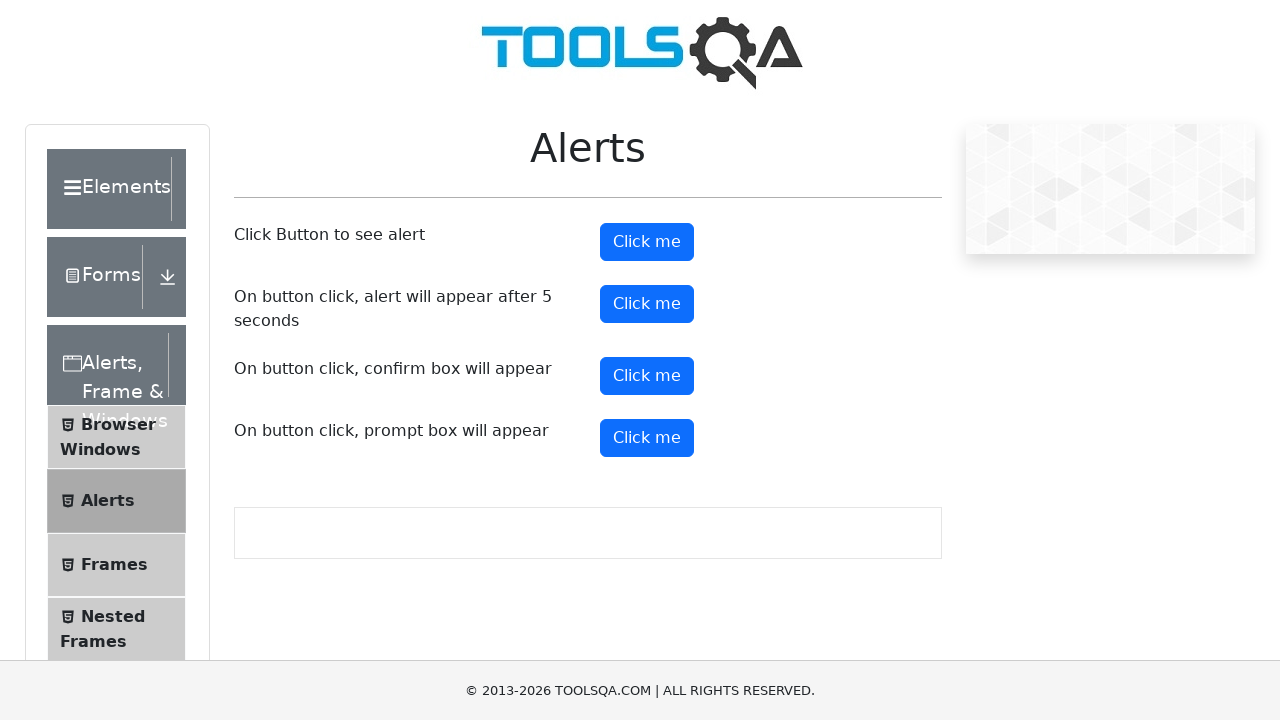

Scrolled down 1000px to make prompt button visible
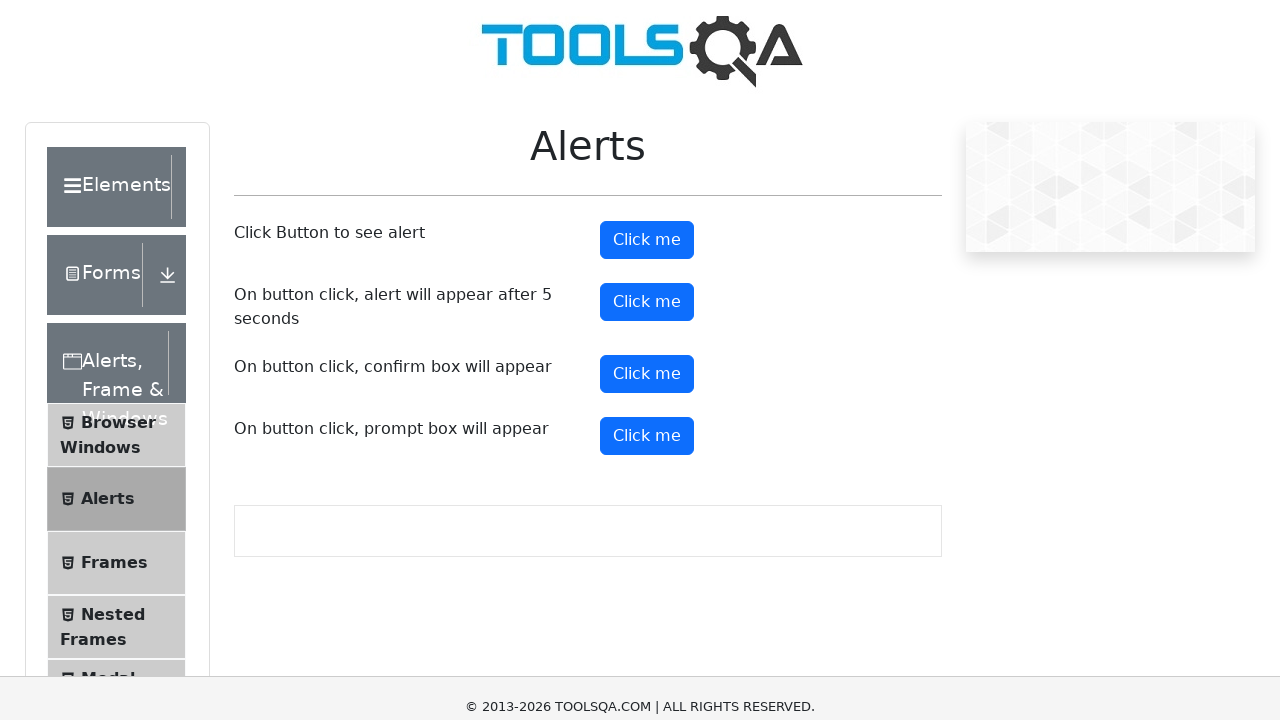

Clicked the prompt button to trigger alert popup at (647, 44) on button#promtButton
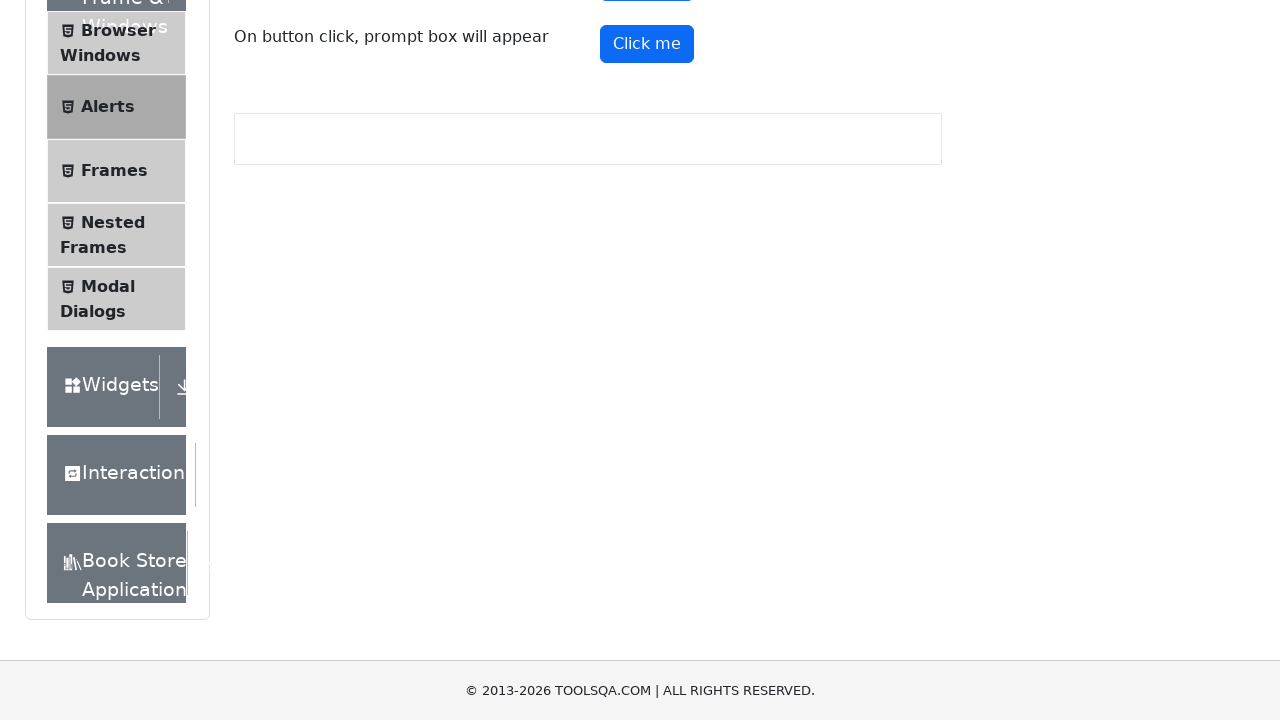

Set up dialog handler to accept prompt with text 'Hello'
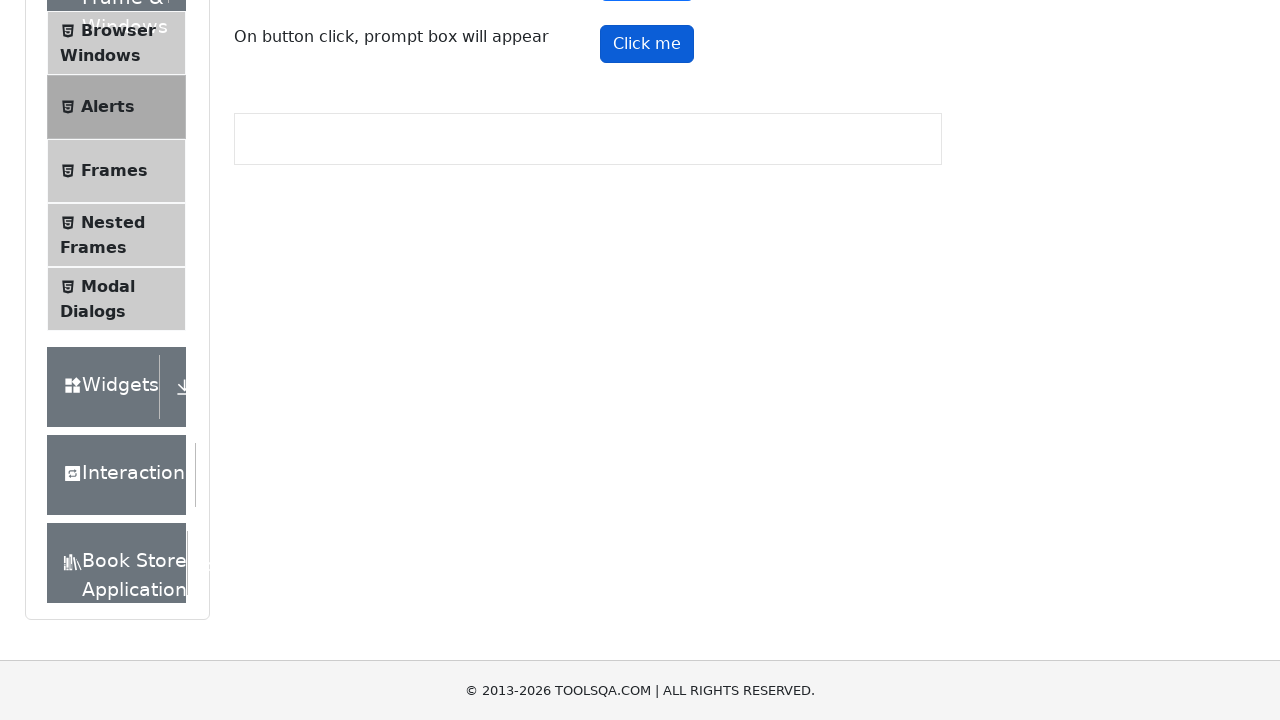

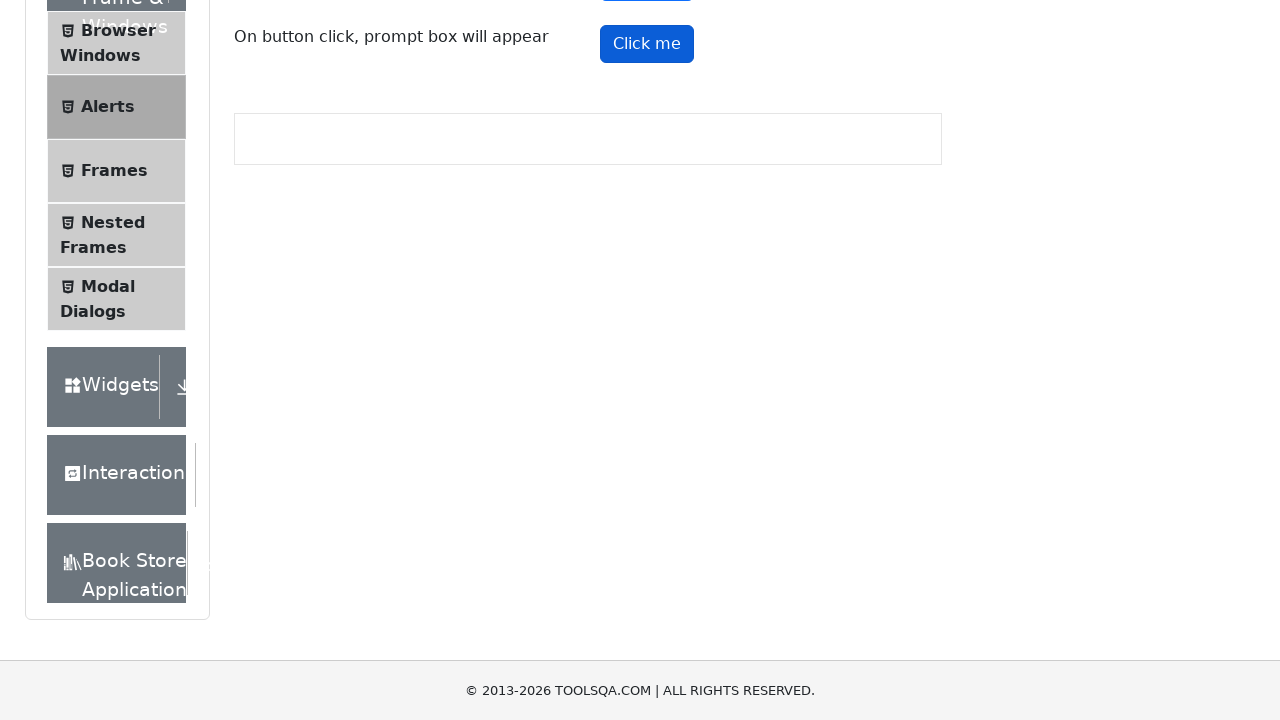